Tests input functionality by navigating to the inputs page, filling a number input, and retrieving its value

Starting URL: https://practice.cydeo.com/

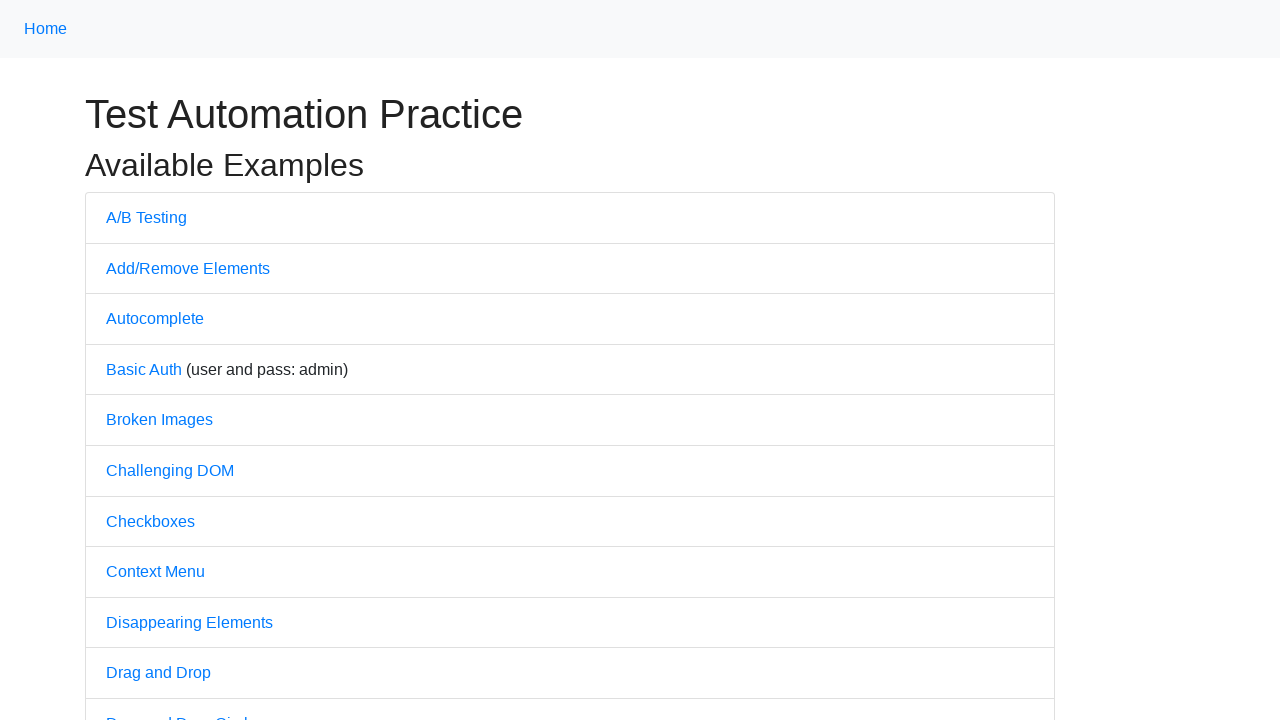

Clicked on Inputs link to navigate to inputs page at (128, 361) on internal:text="Inputs"i
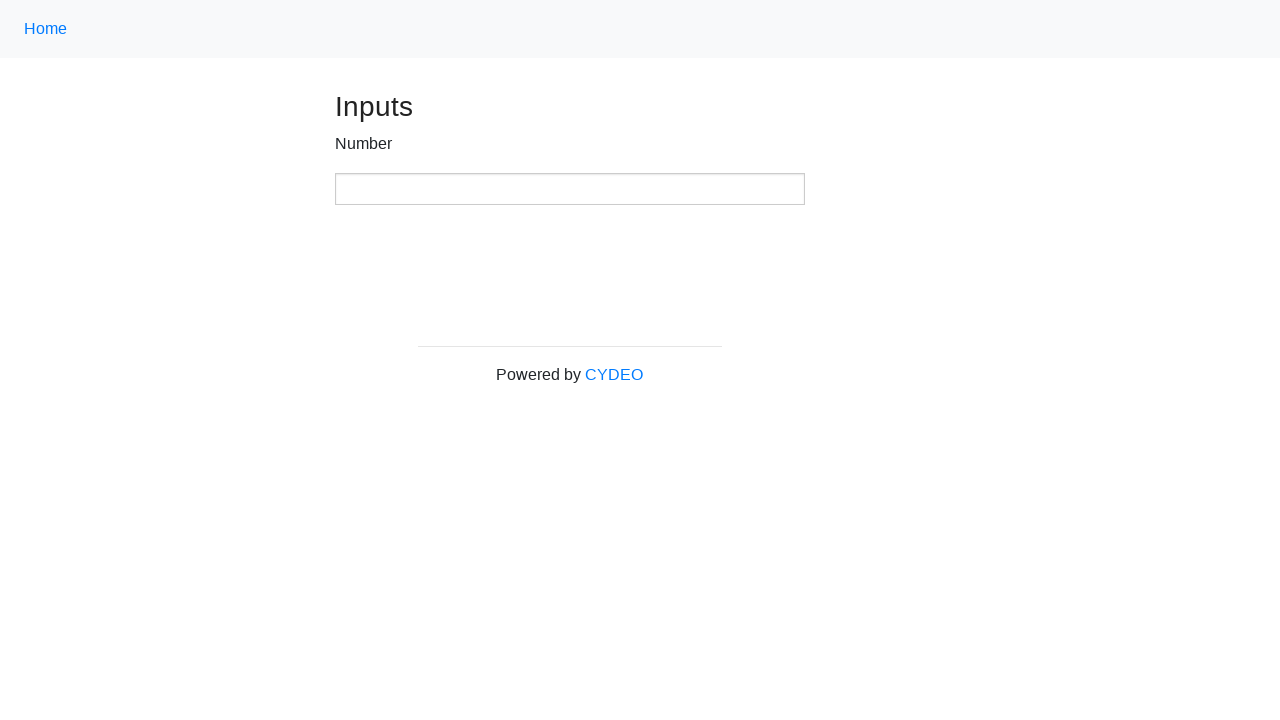

Filled number input box with value '123' on xpath=//input[@type='number']
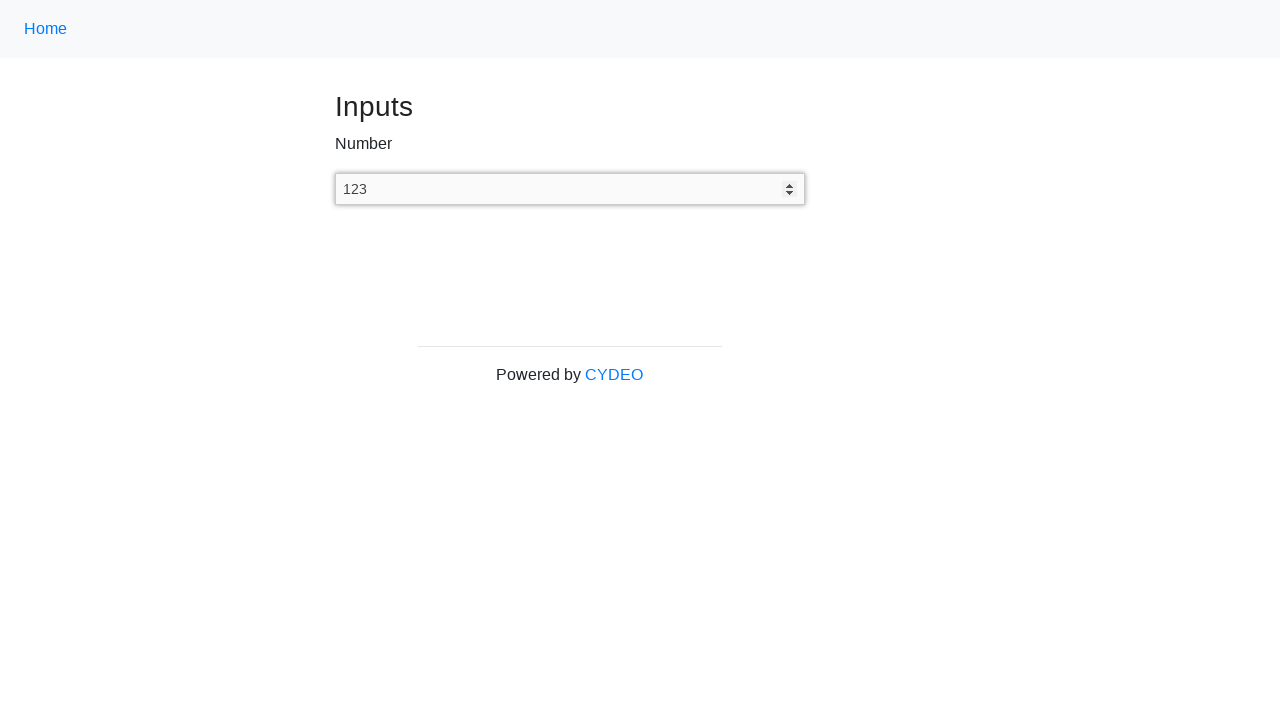

Retrieved input value: '123'
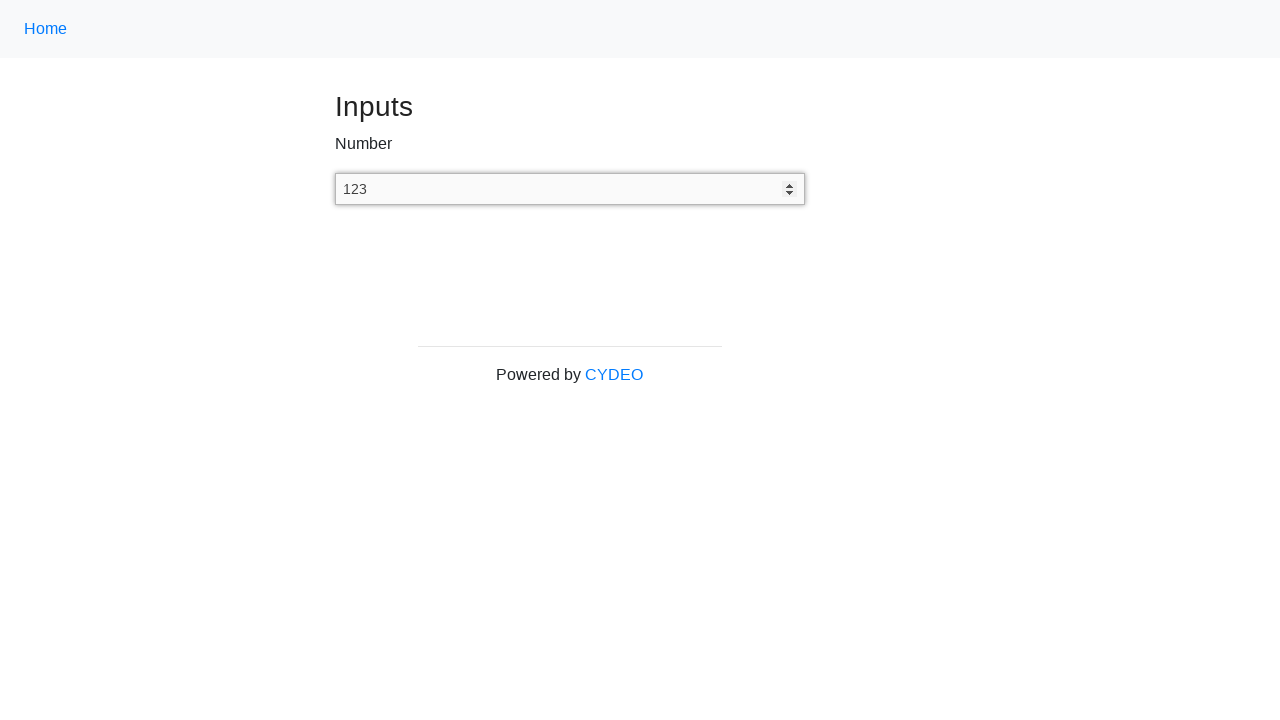

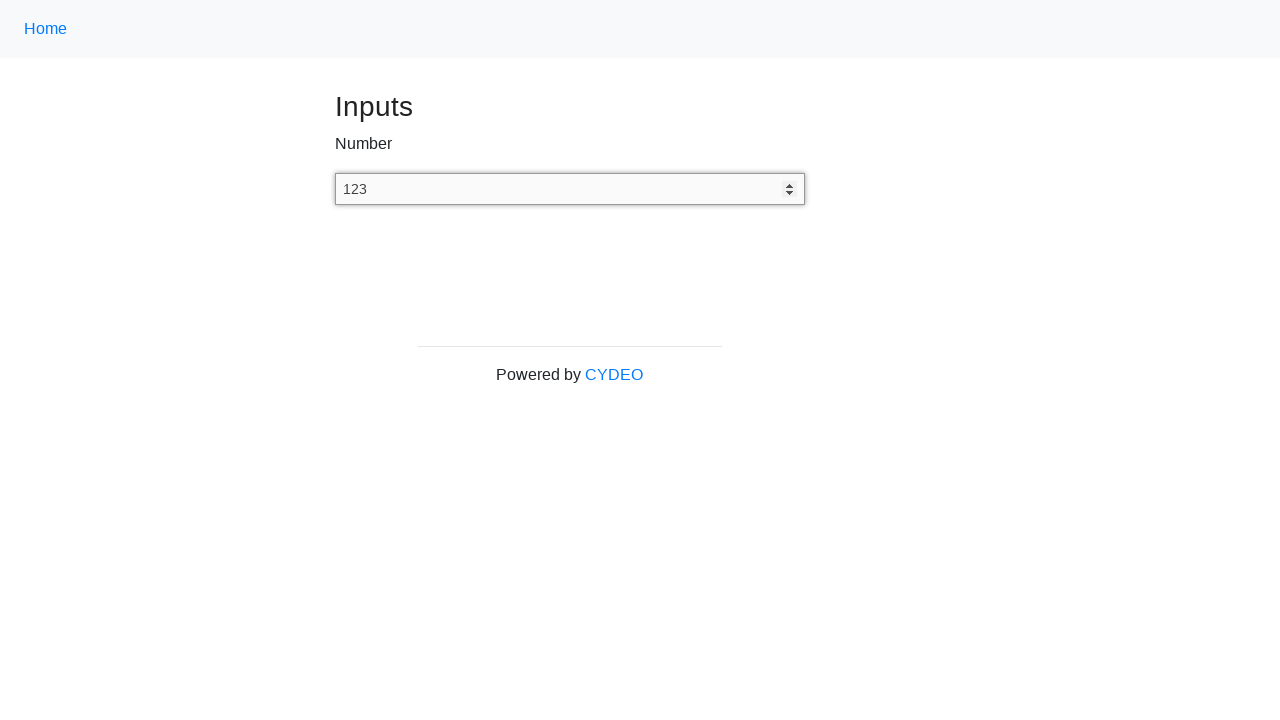